Tests fluent wait functionality by waiting for a JavaScript countdown timer to reach zero (ending with "00").

Starting URL: https://automationfc.github.io/fluent-wait/

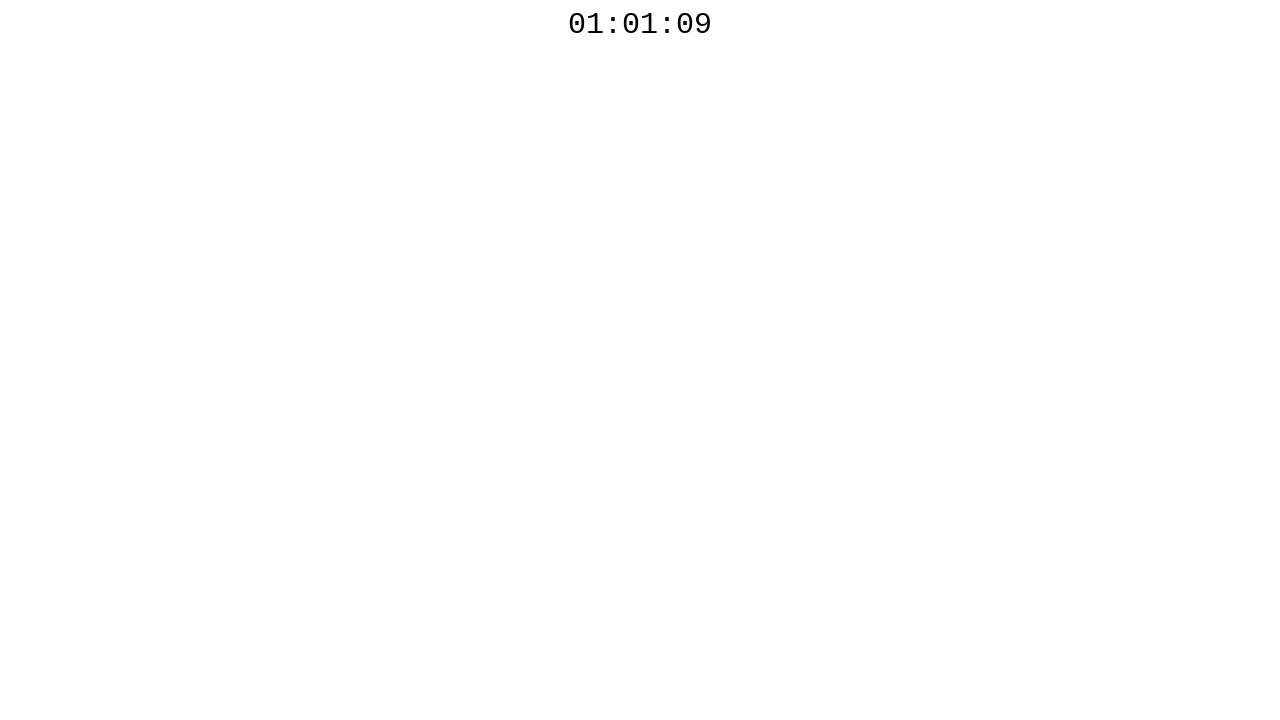

Countdown timer element became visible
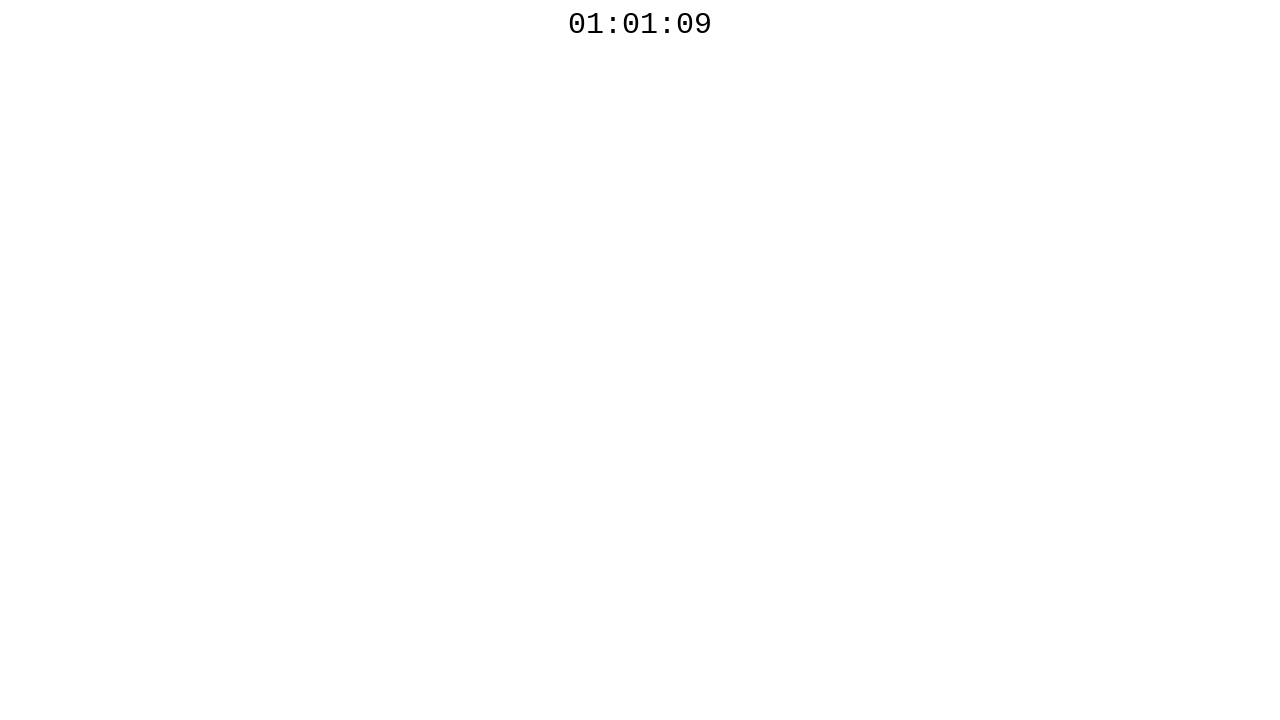

JavaScript countdown timer finished and reached '00'
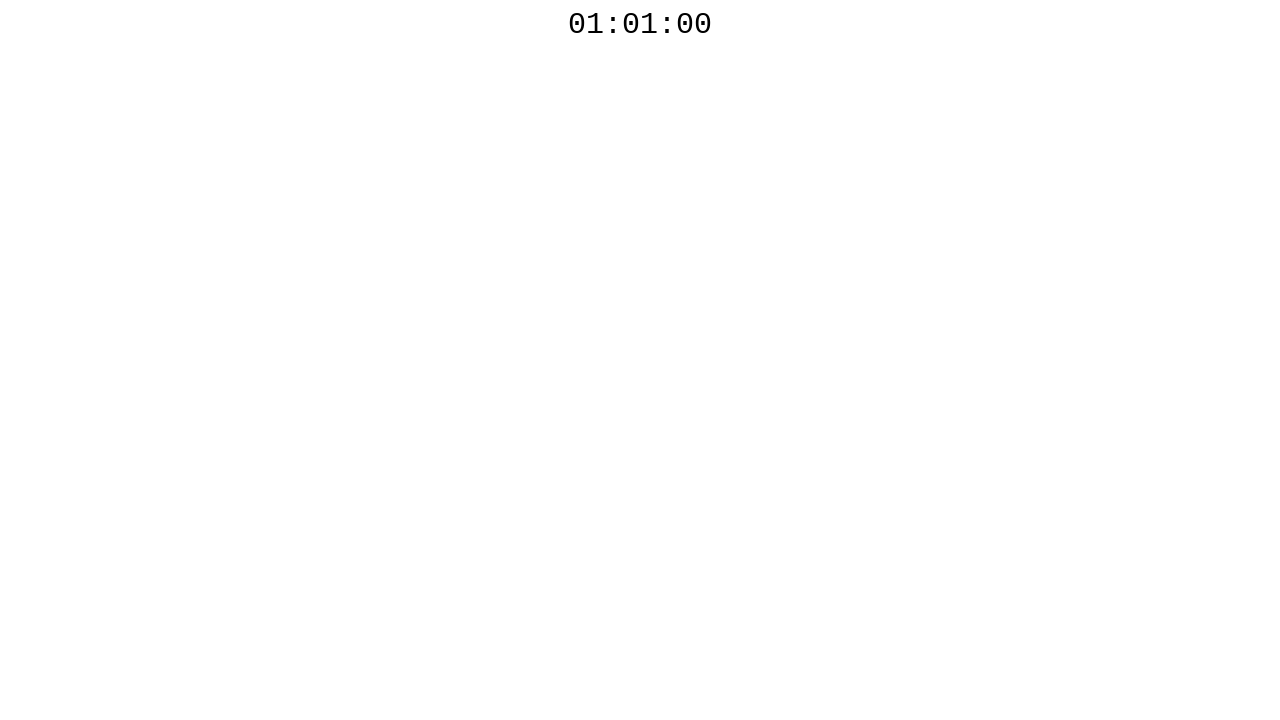

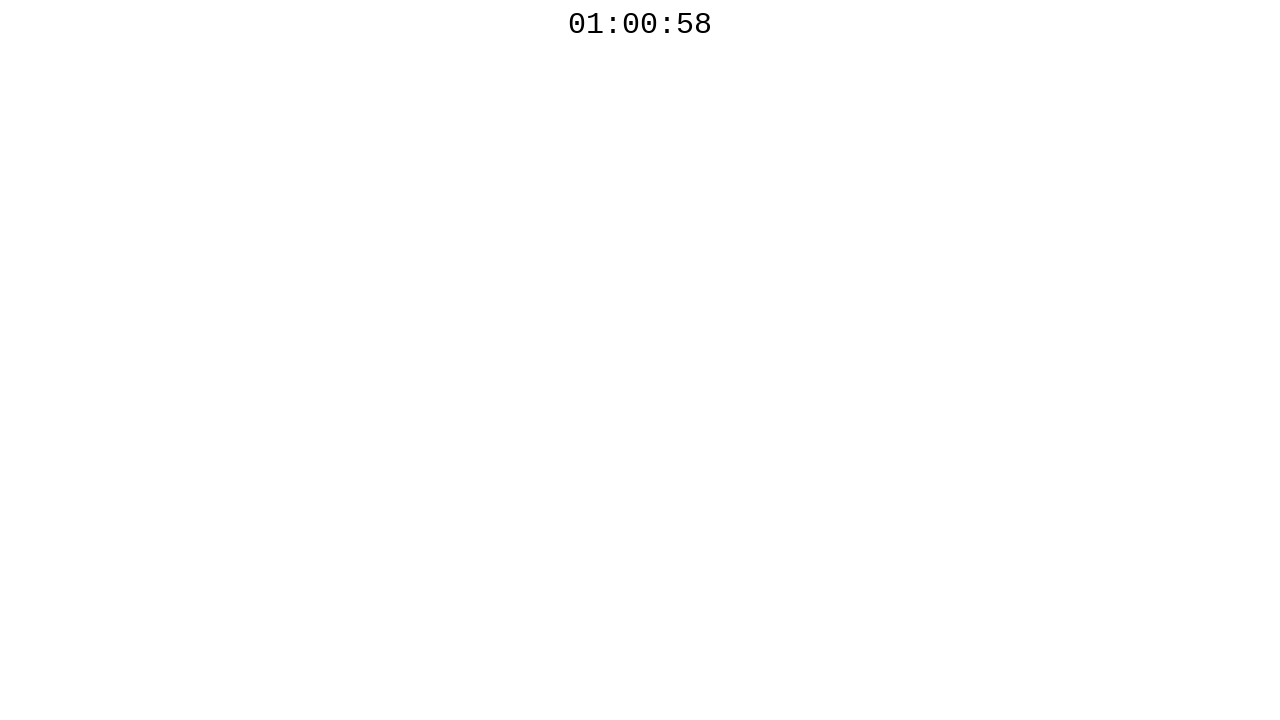